Tests JavaScript confirmation alert by clicking the confirm button, accepting it to verify "Ok" message, then dismissing it to verify "Cancel" message

Starting URL: https://loopcamp.vercel.app/javascript-alerts.html

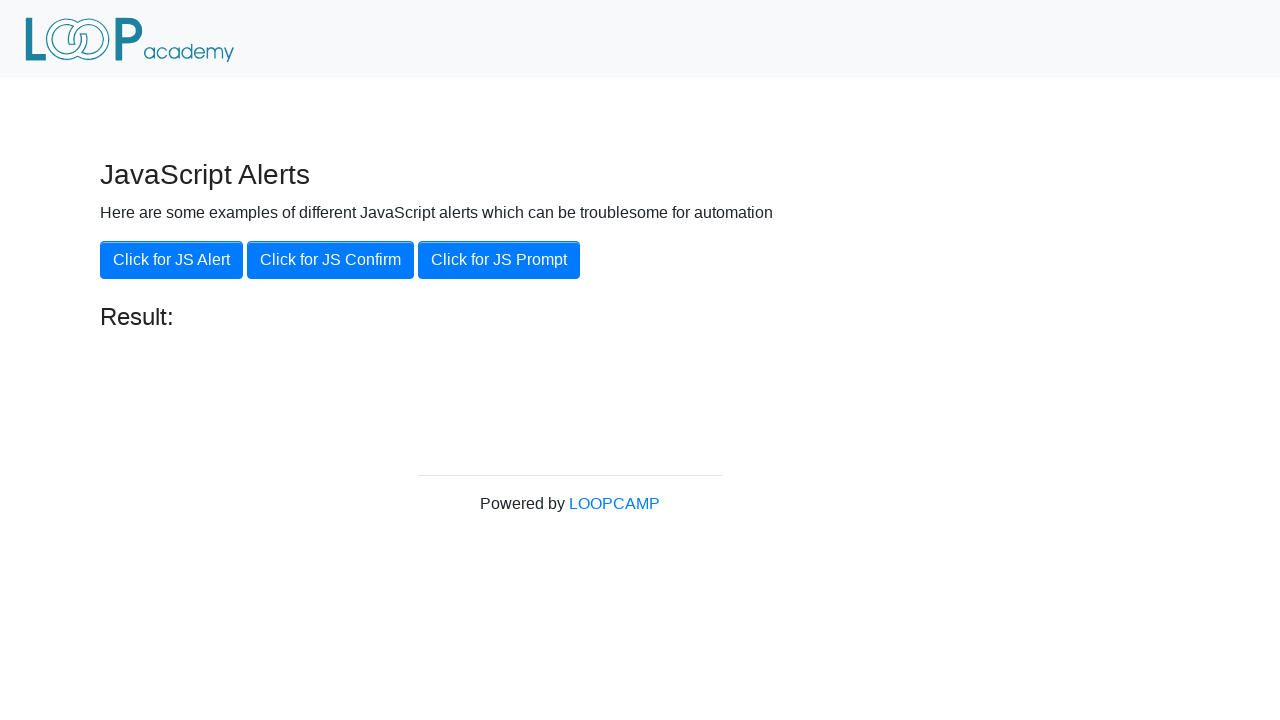

Set up dialog handler to accept confirmation
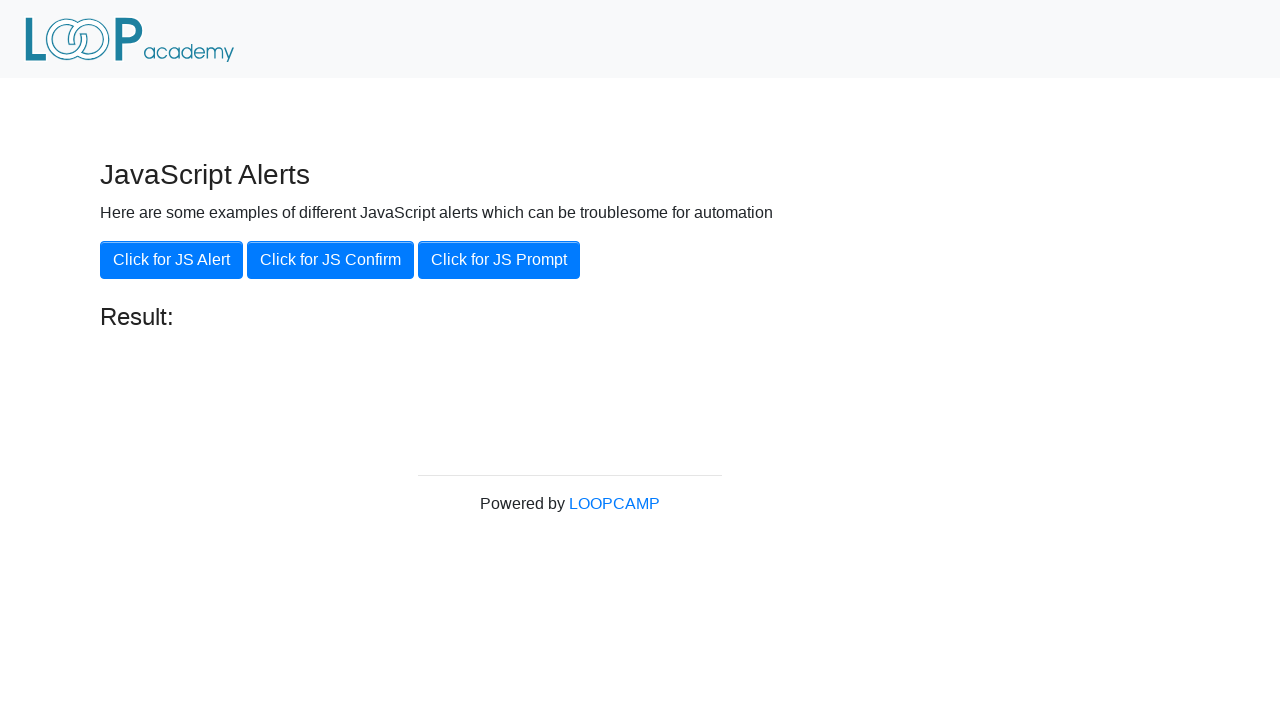

Clicked the 'Click for JS Confirm' button at (330, 260) on xpath=//button[contains(text(),'Click for JS Confirm')]
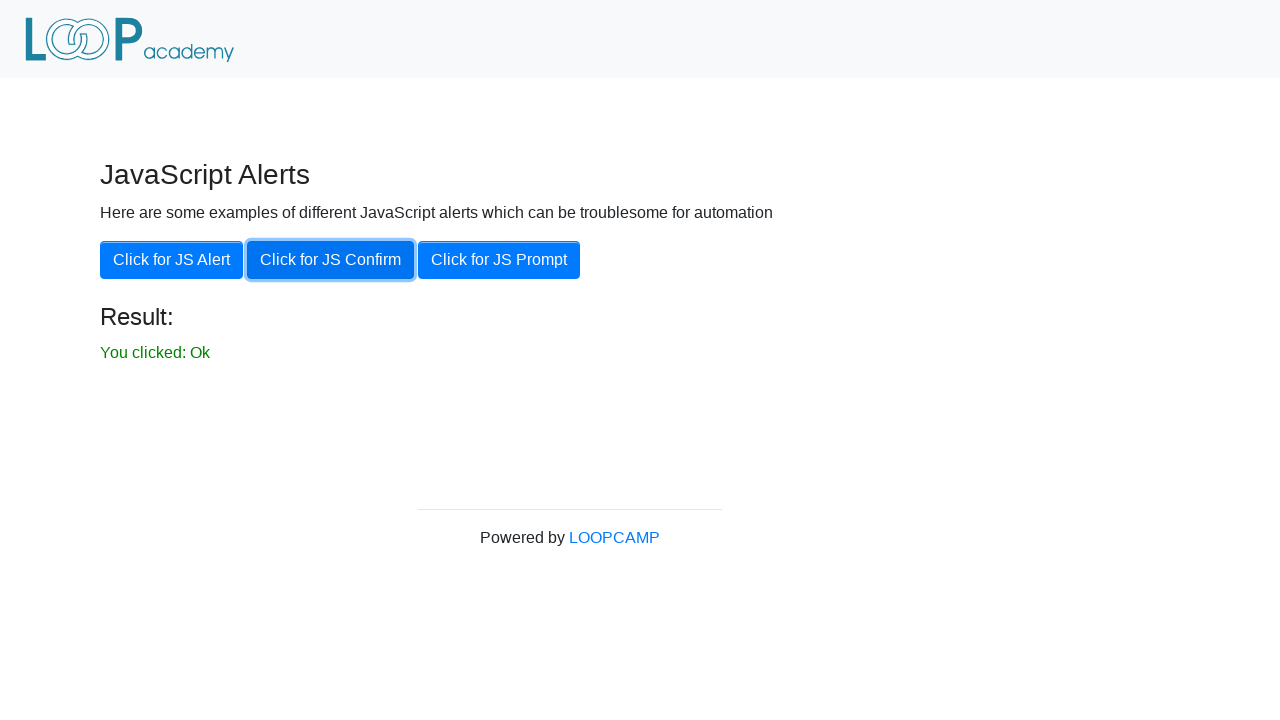

Result element loaded after accepting confirmation
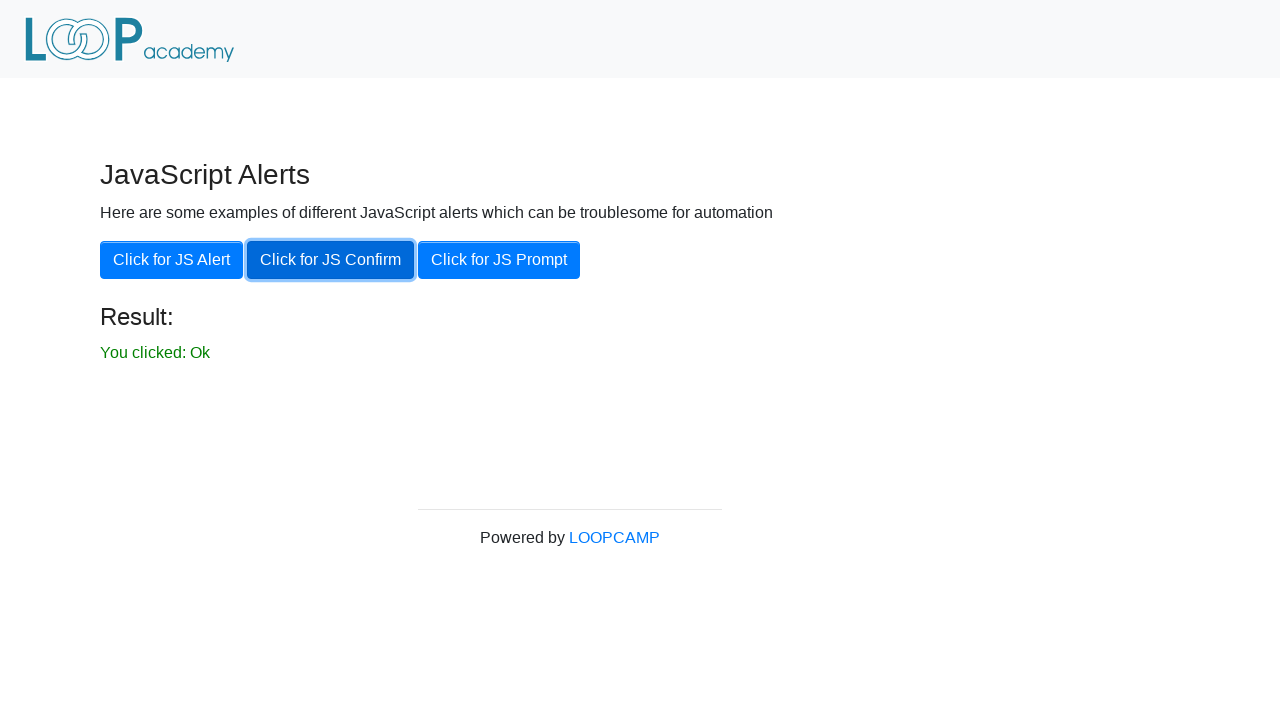

Retrieved result text: 'You clicked: Ok'
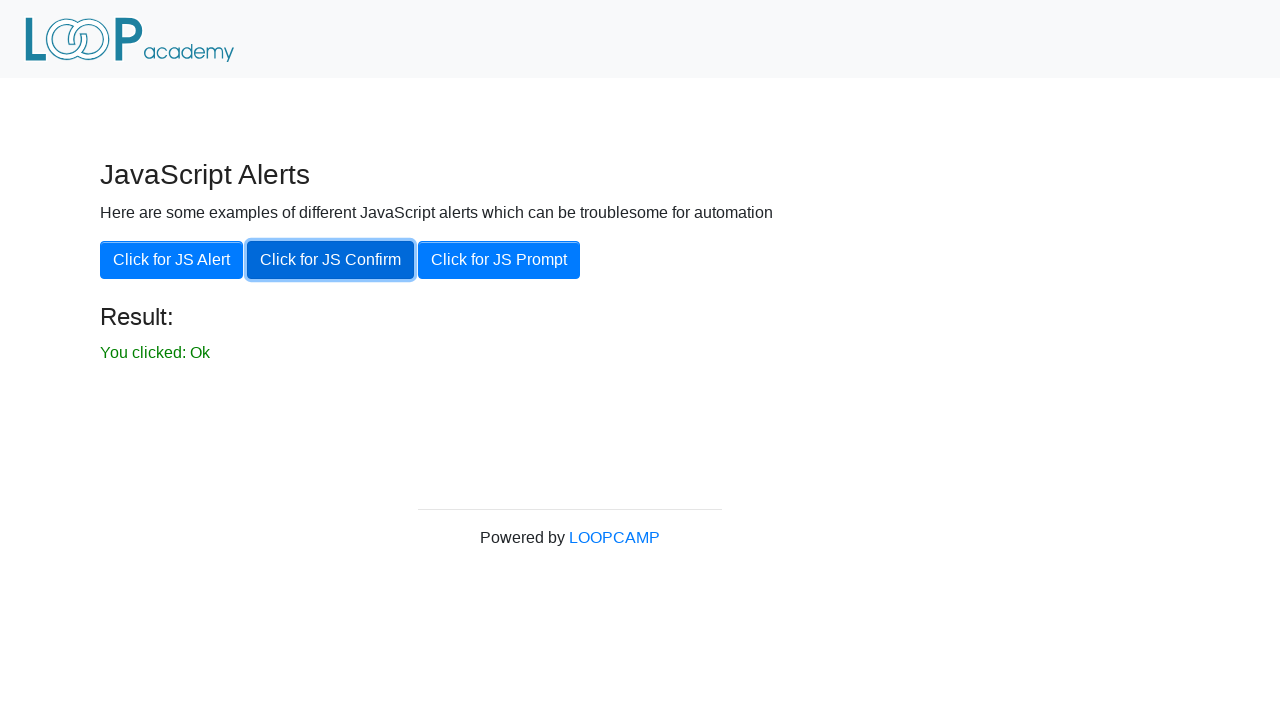

Verified 'You clicked: Ok' message displayed
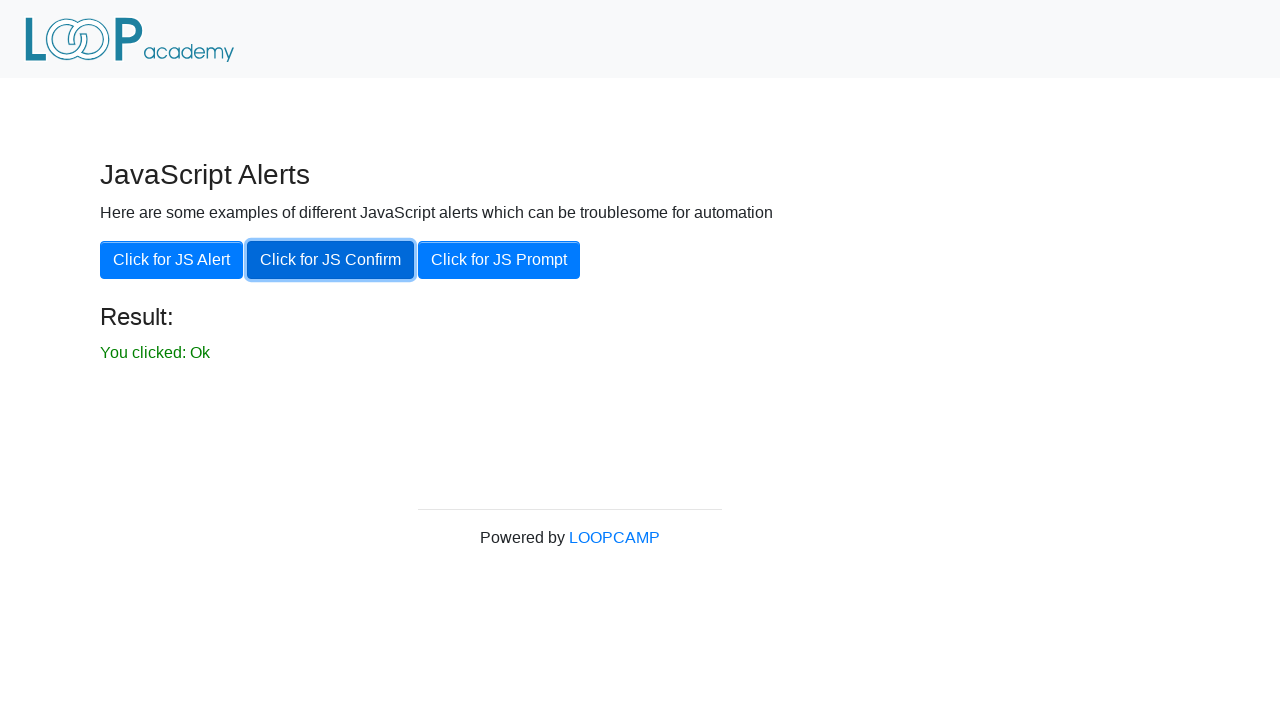

Set up dialog handler to dismiss confirmation
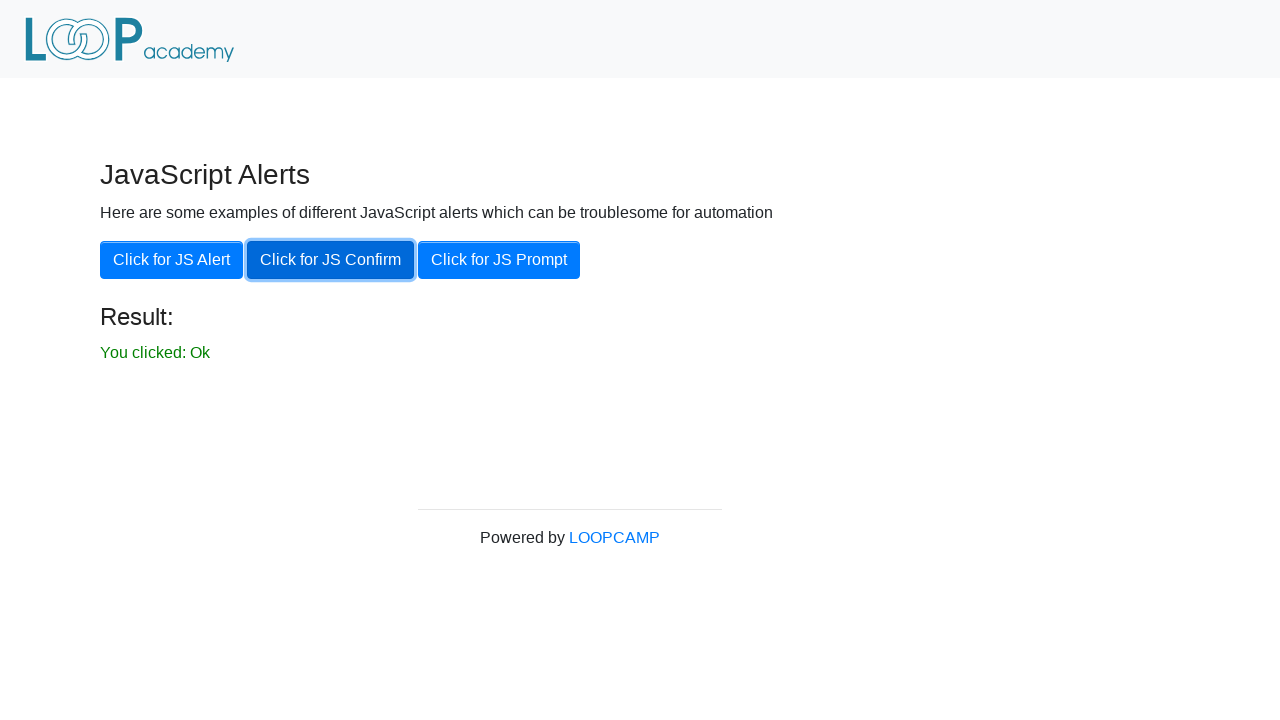

Clicked the 'Click for JS Confirm' button again at (330, 260) on xpath=//button[contains(text(),'Click for JS Confirm')]
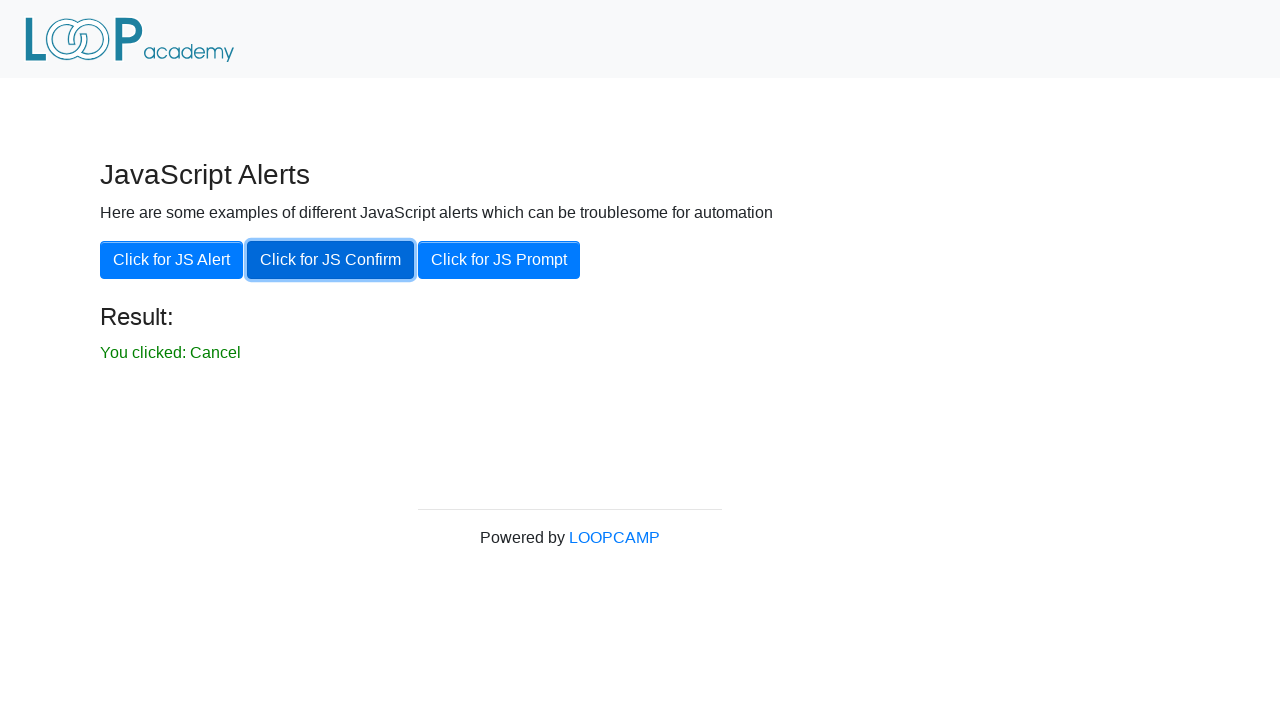

Result element updated after dismissing confirmation
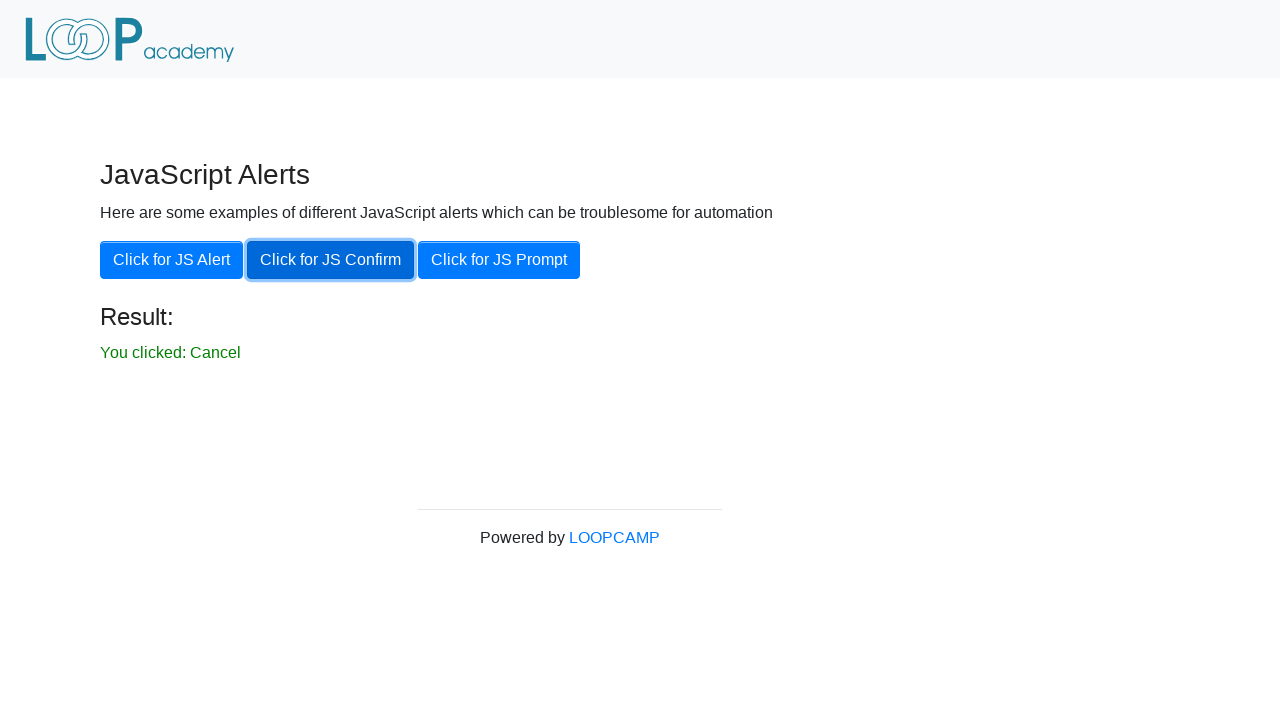

Retrieved result text: 'You clicked: Cancel'
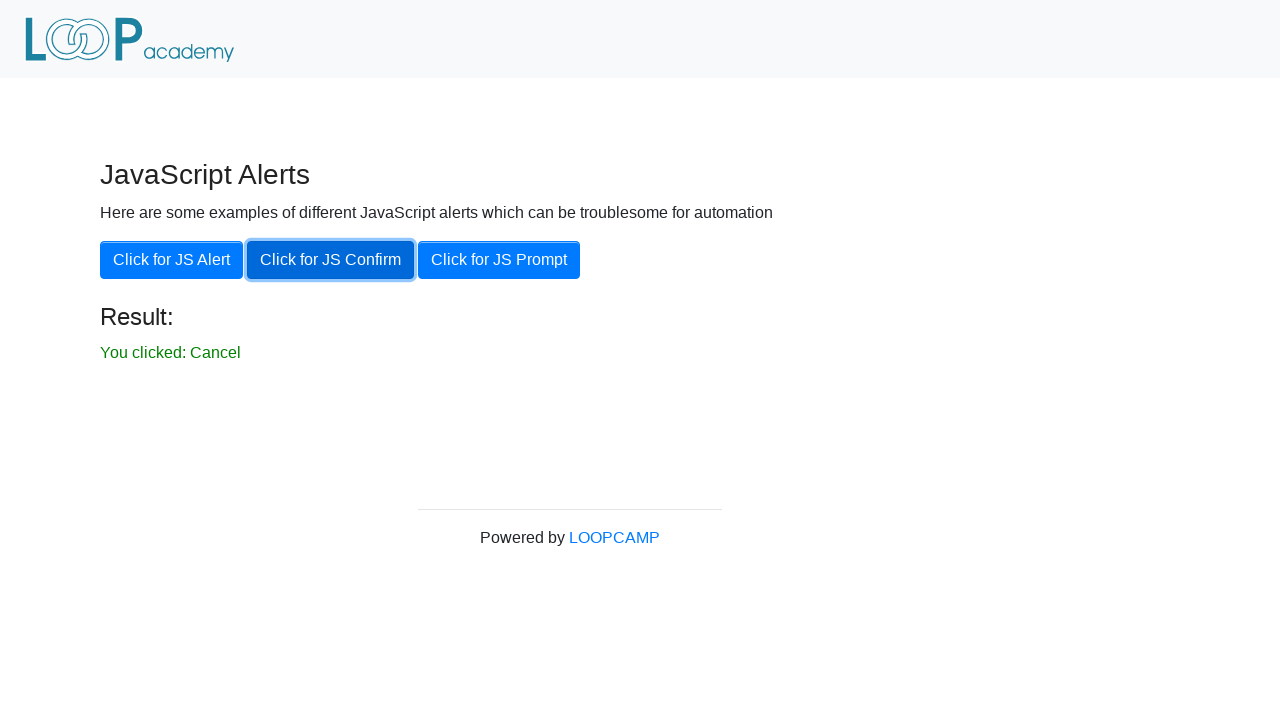

Verified 'You clicked: Cancel' message displayed
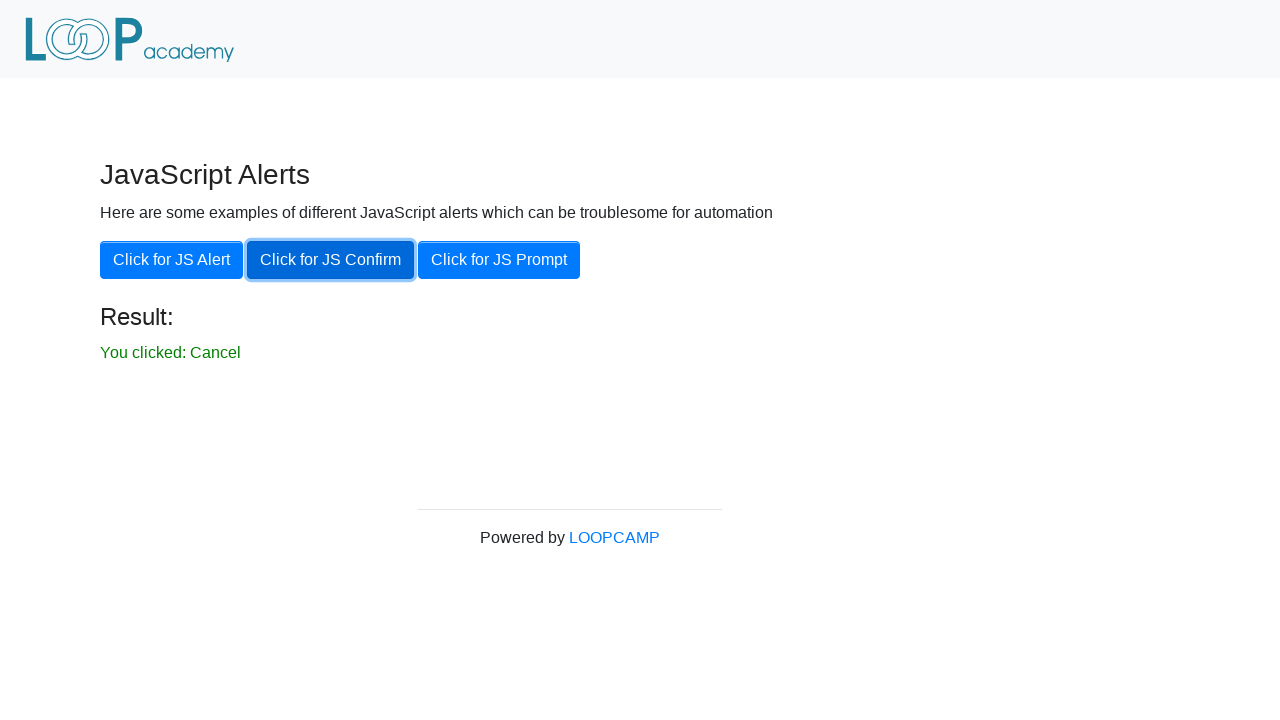

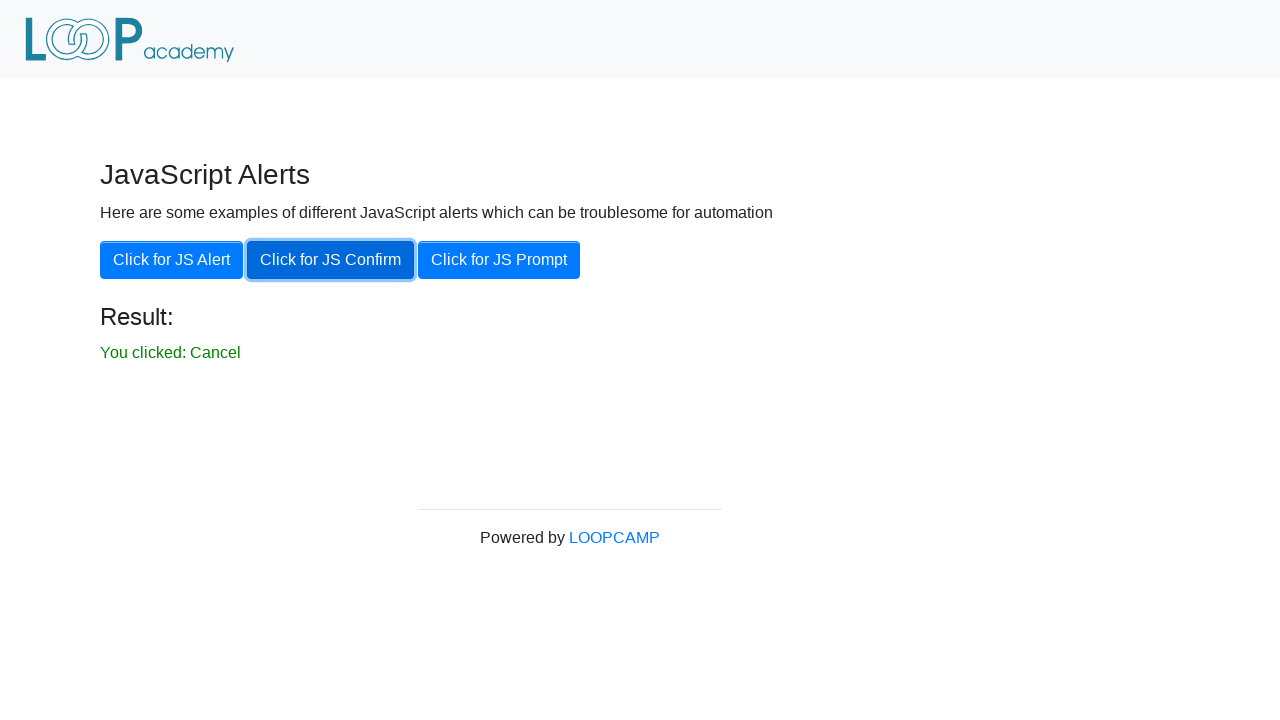